Tests page scrolling functionality including scrolling by pixels, scrolling to specific elements, and scrolling to page bottom.

Starting URL: https://testautomationpractice.blogspot.com/

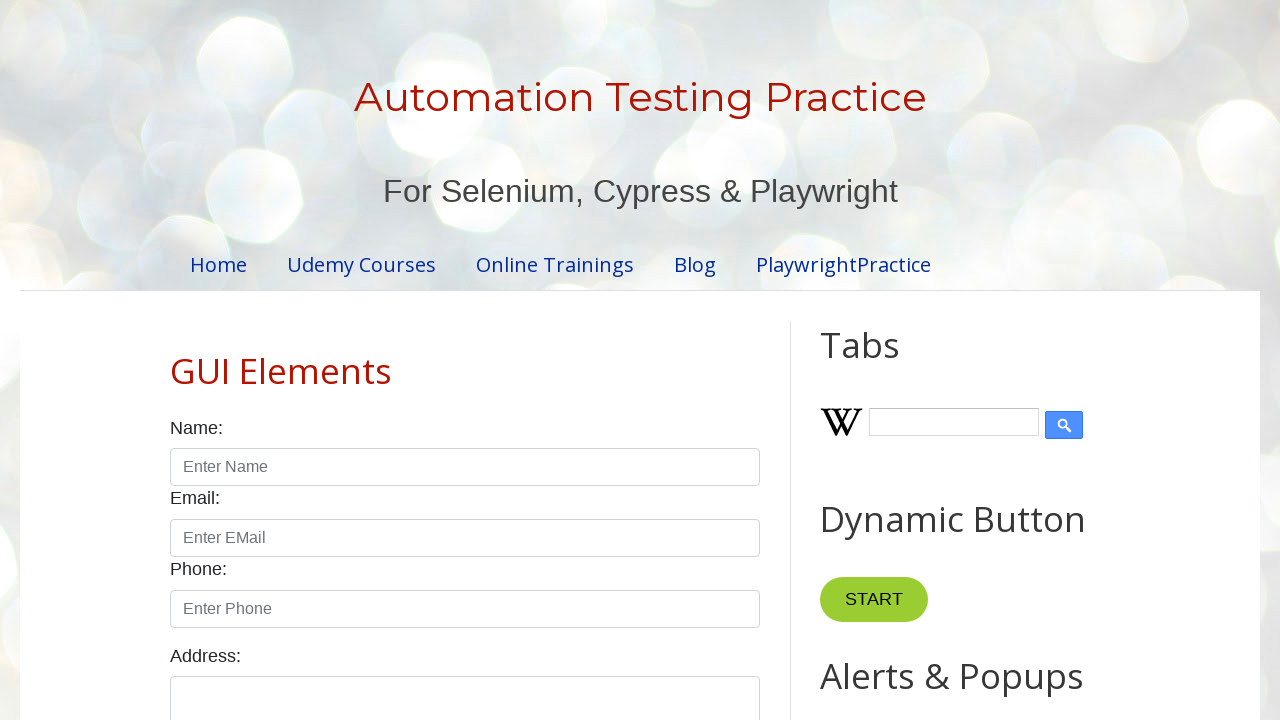

Scrolled down by 500 pixels
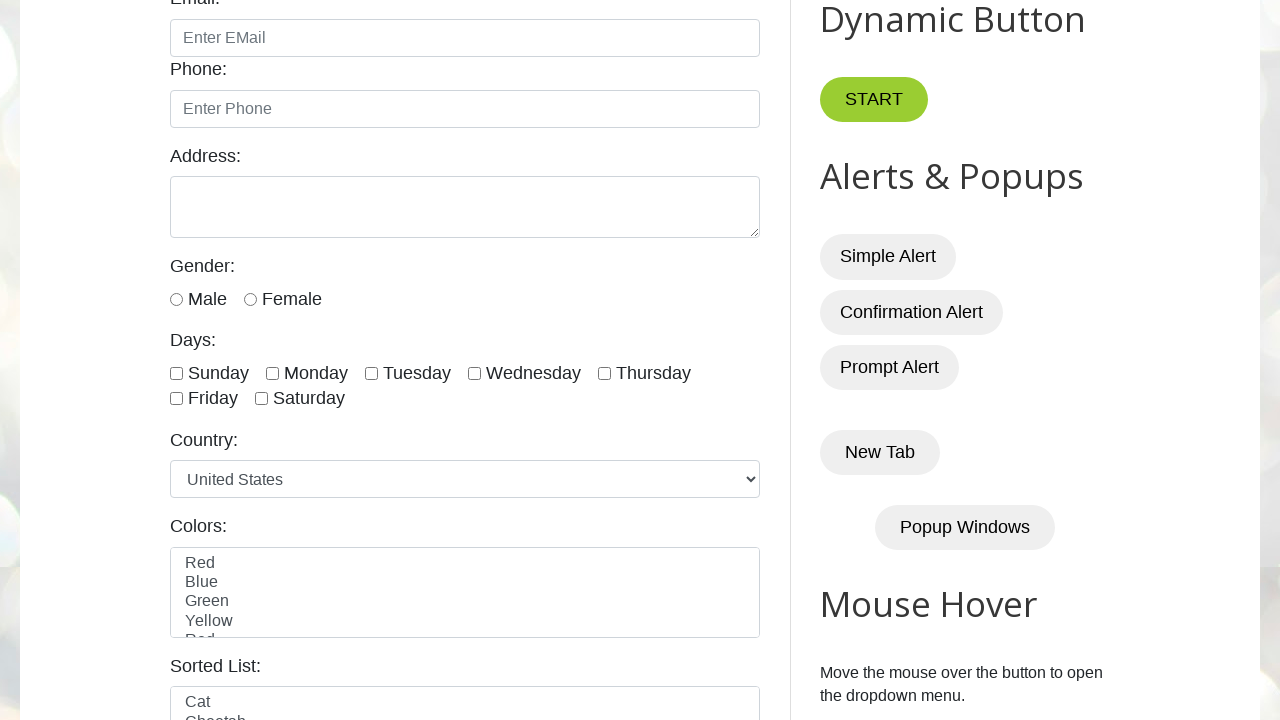

Located 'Dynamic Web Table' heading element
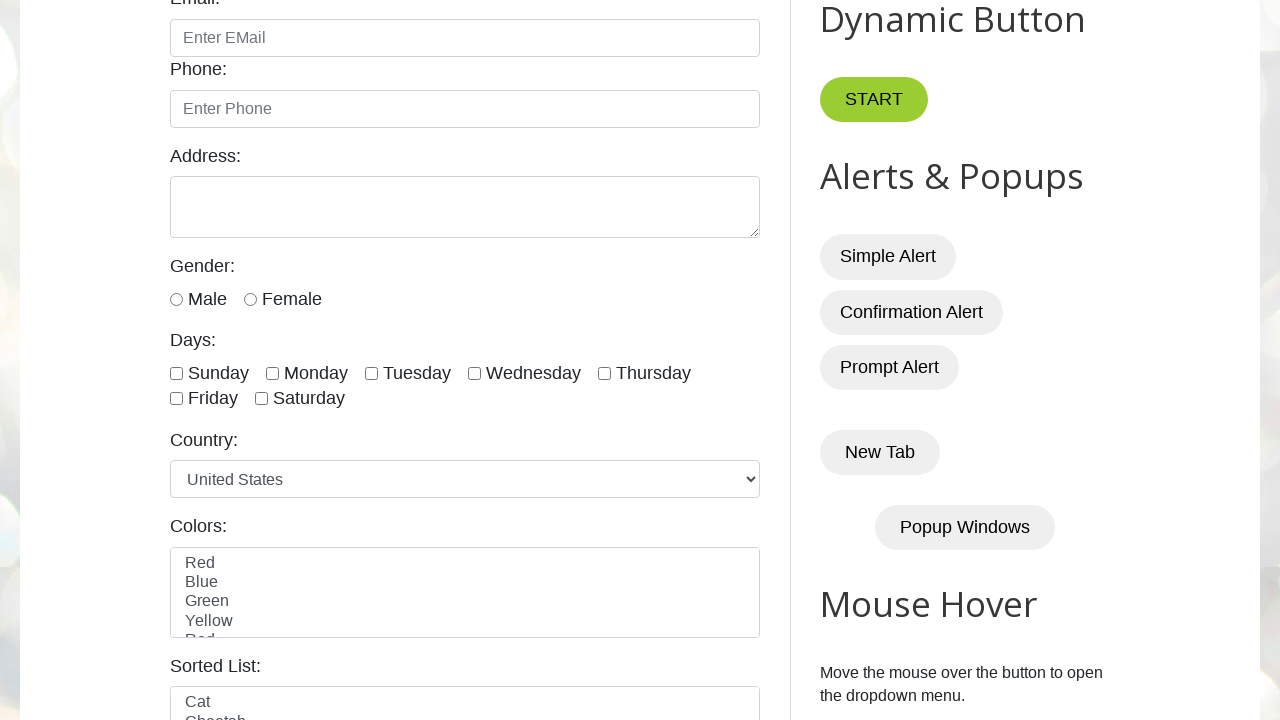

Scrolled to 'Dynamic Web Table' element into view
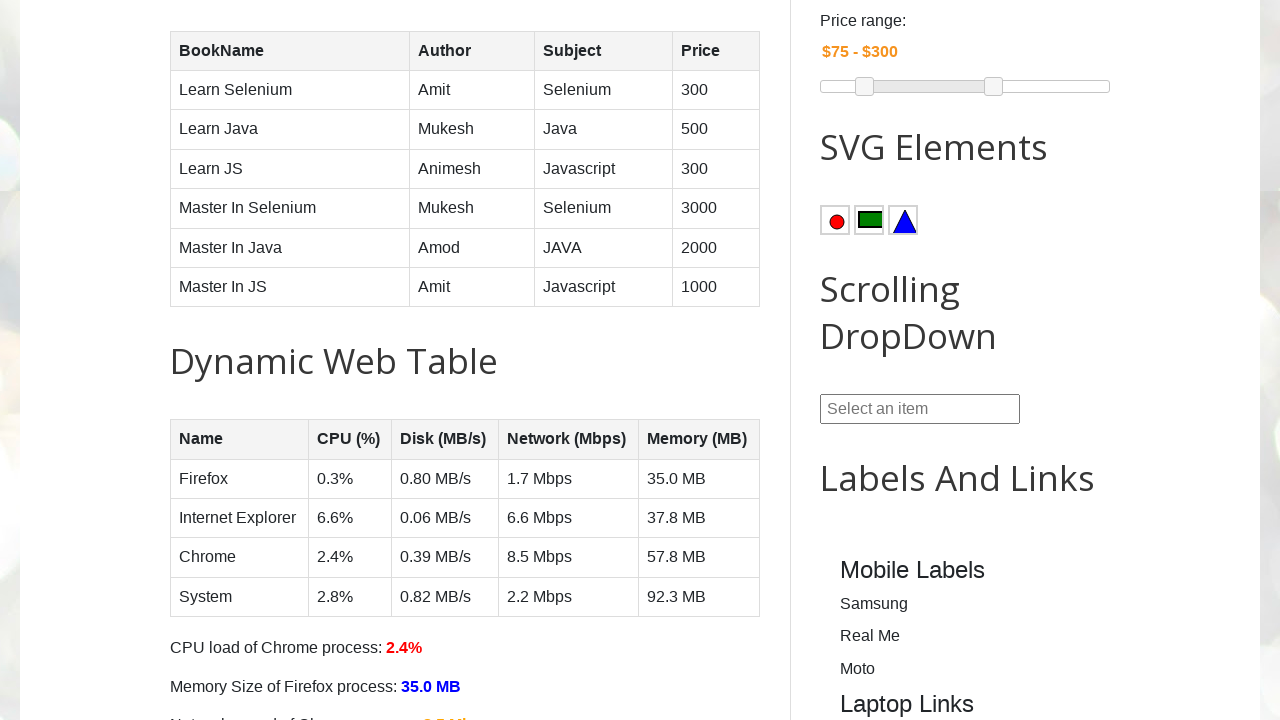

Scrolled to bottom of page
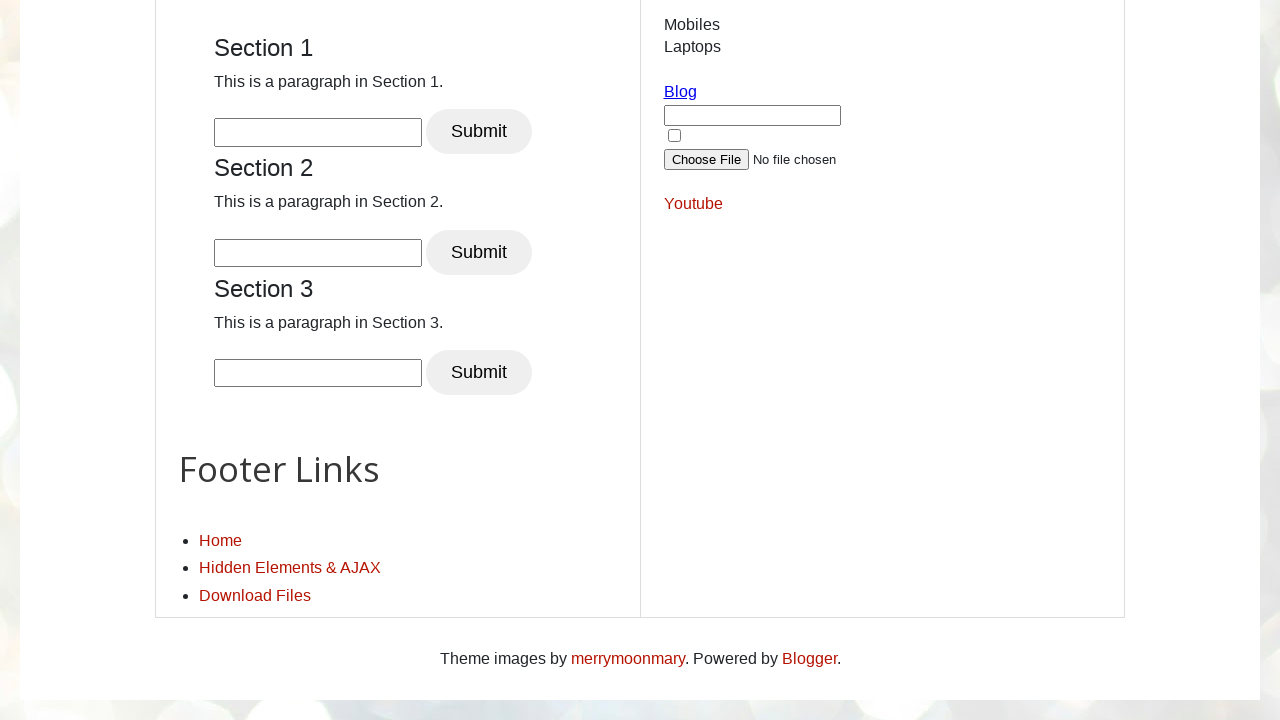

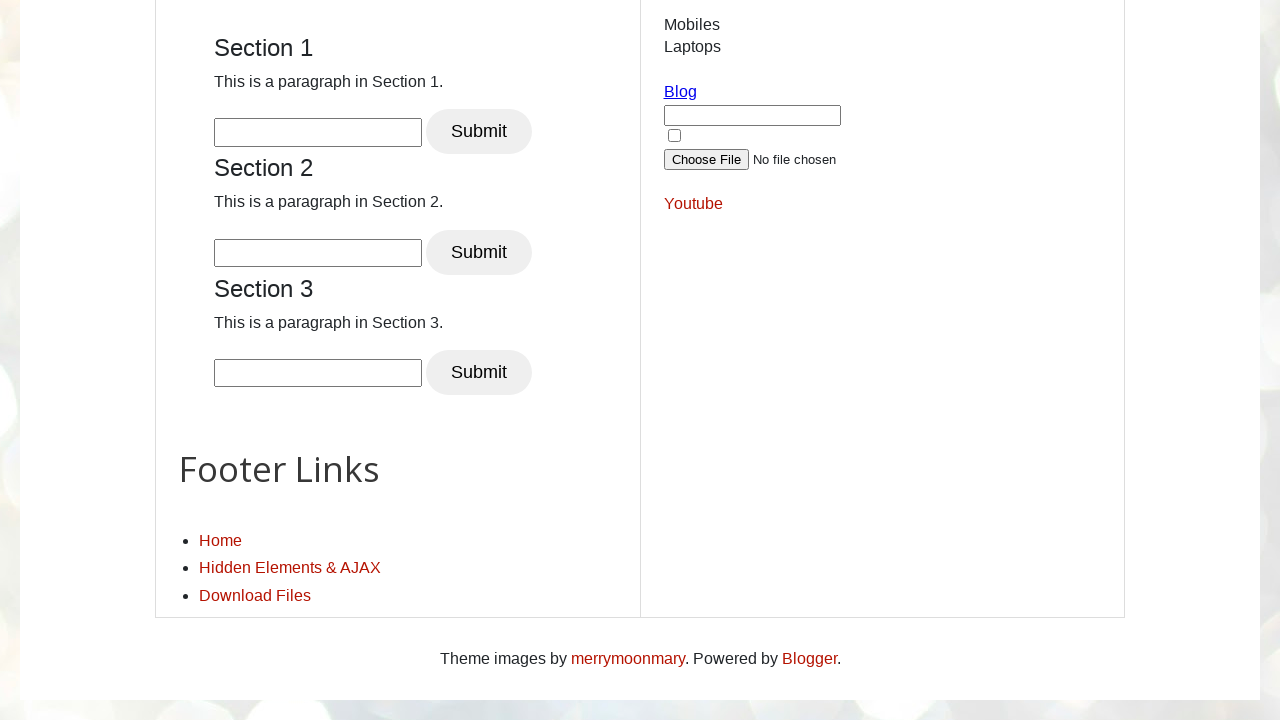